Tests that clicking a todo checkbox marks the todo as done

Starting URL: http://backbonejs.org/examples/todos/

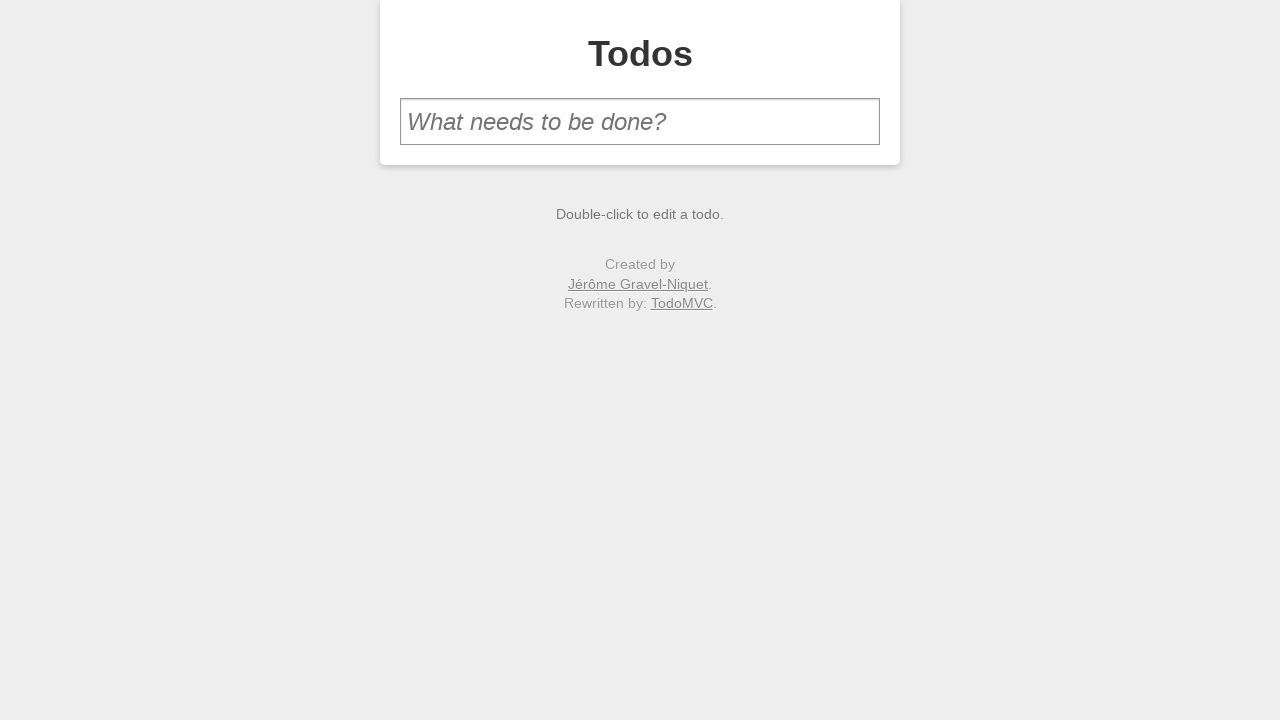

Filled new todo input field with 'make sure you can complete todos' on #new-todo
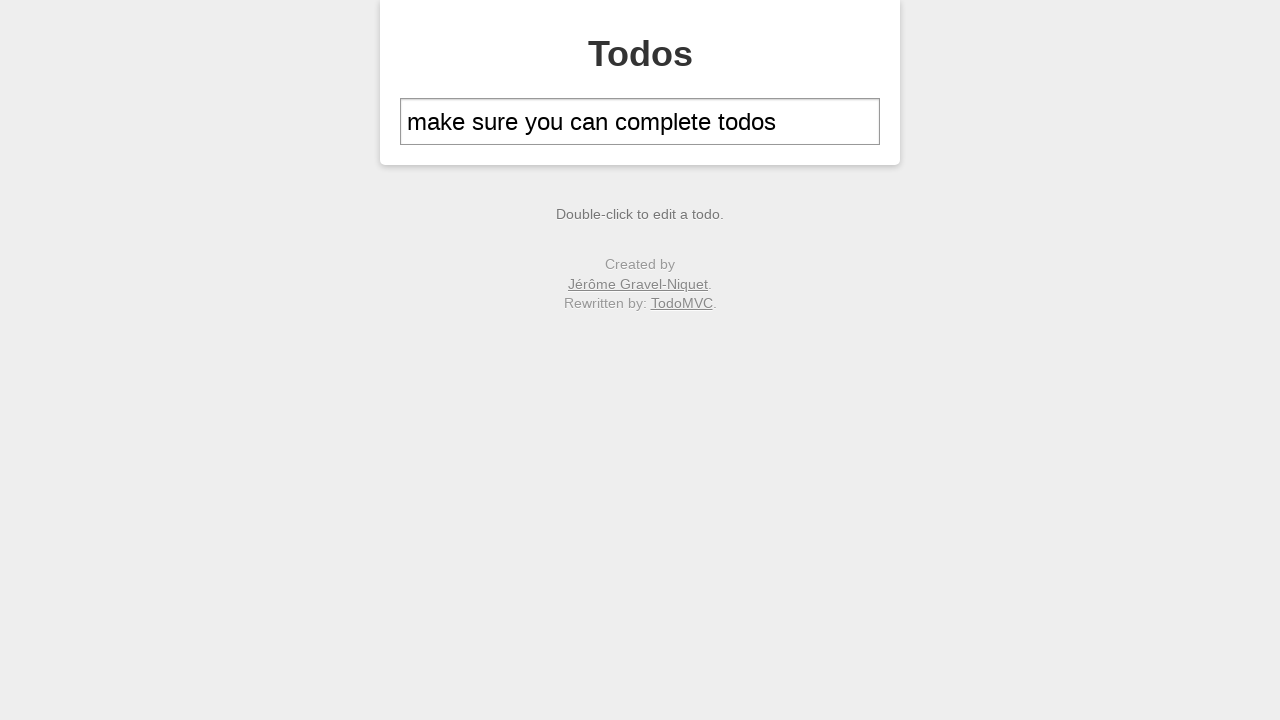

Pressed Enter to add the todo item on #new-todo
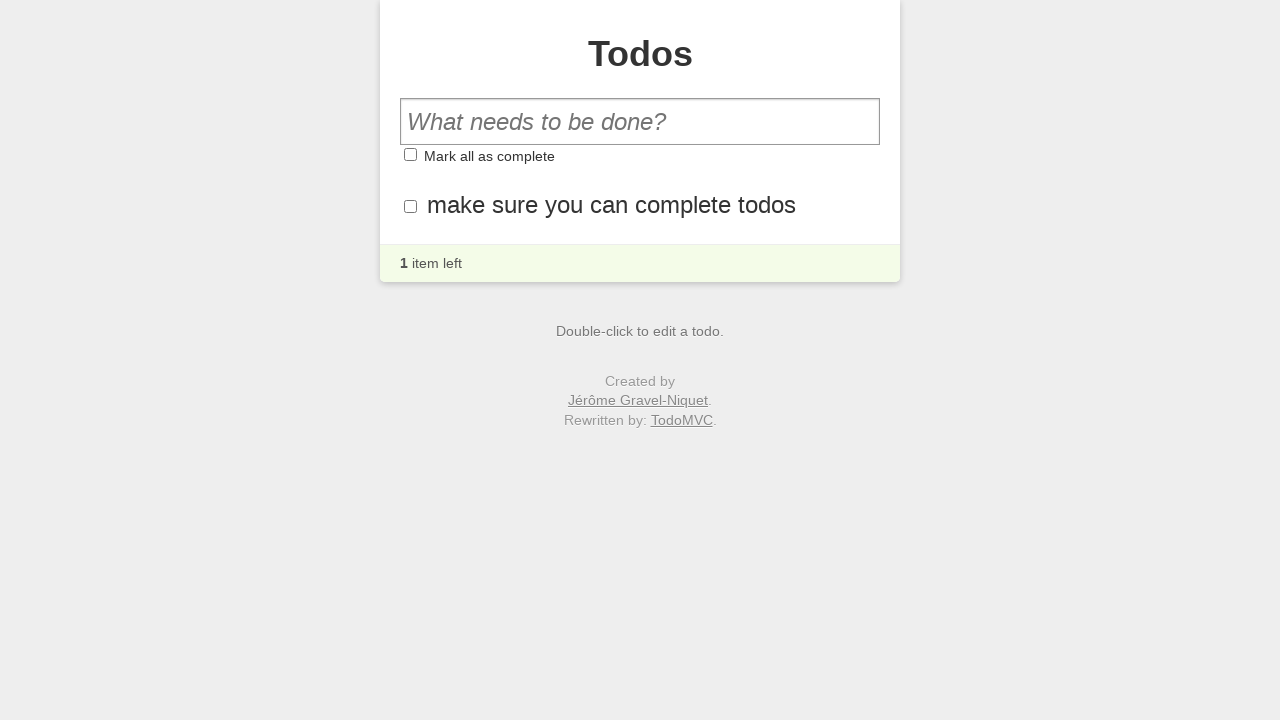

Waited for todo list item to appear
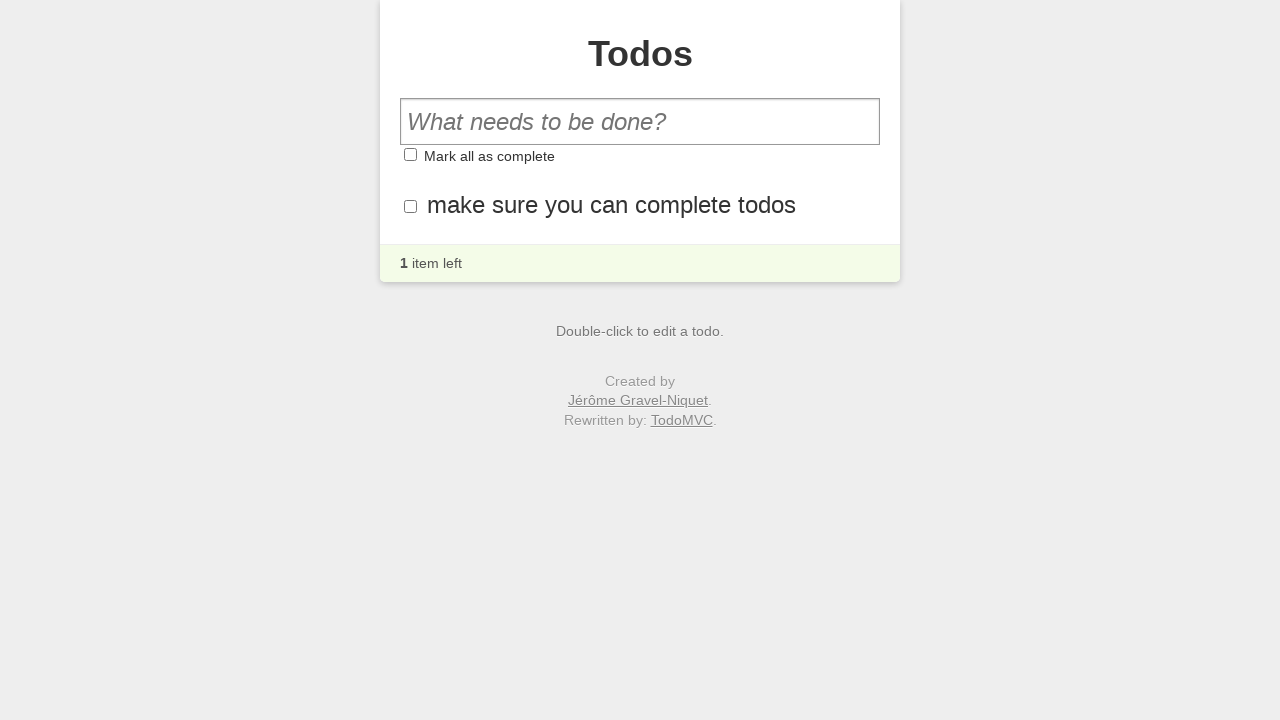

Clicked checkbox on first todo item at (410, 206) on #todo-list li:first-child .toggle
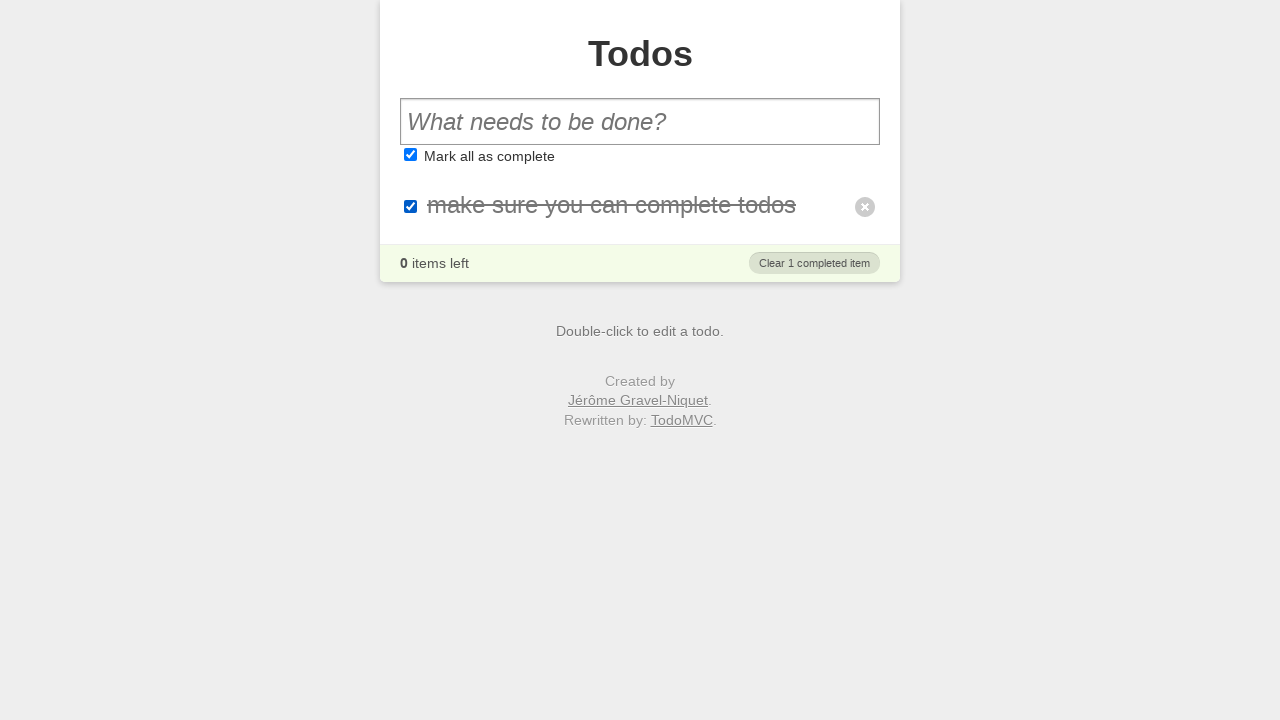

Located first todo item element
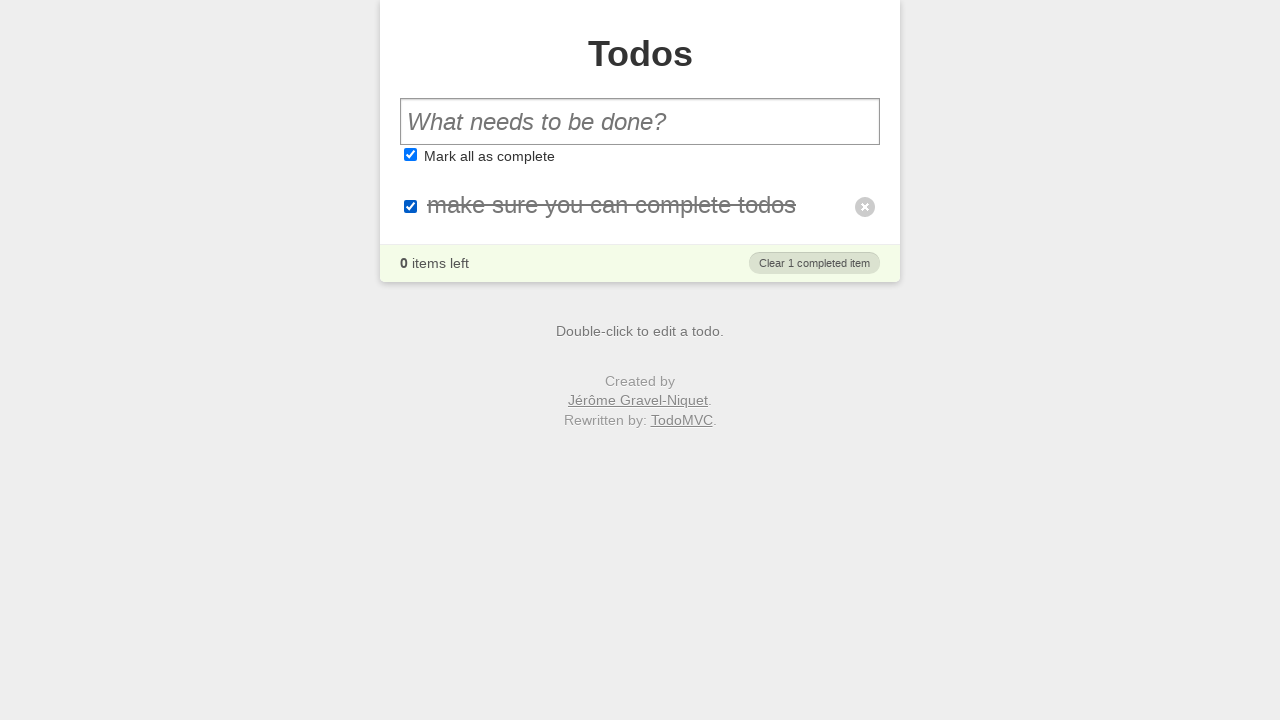

Verified first todo item has 'done' class
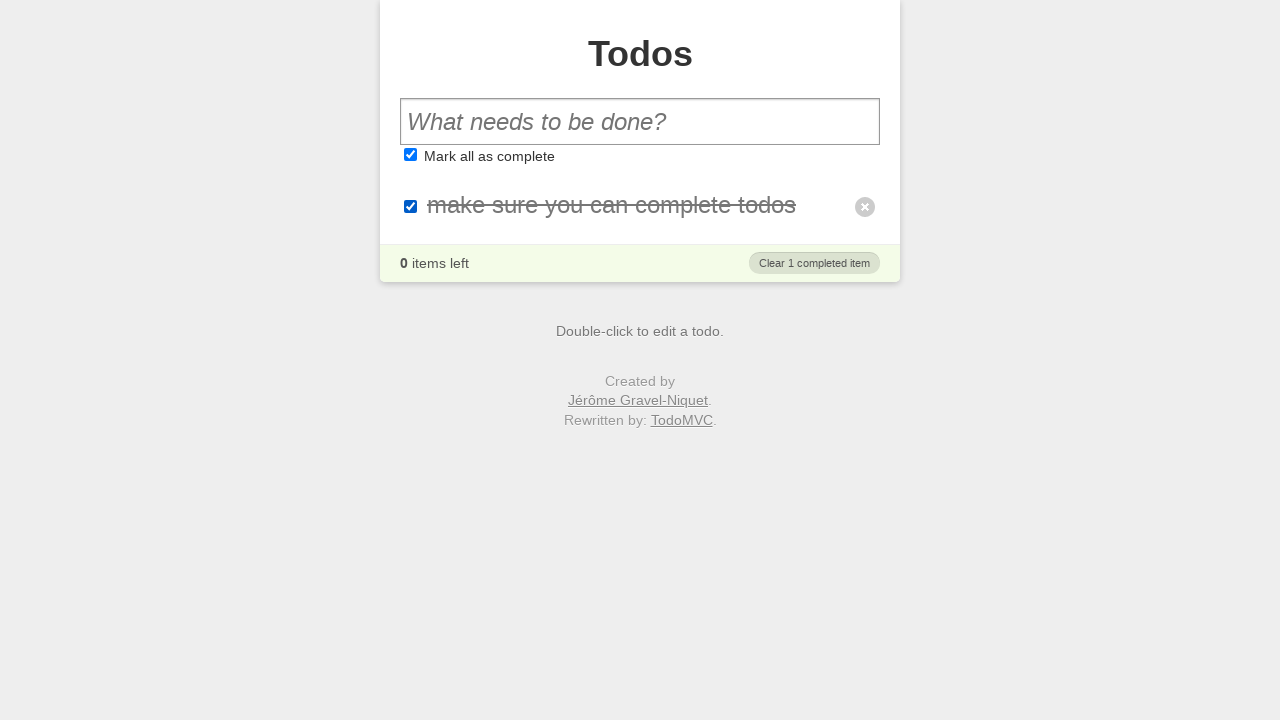

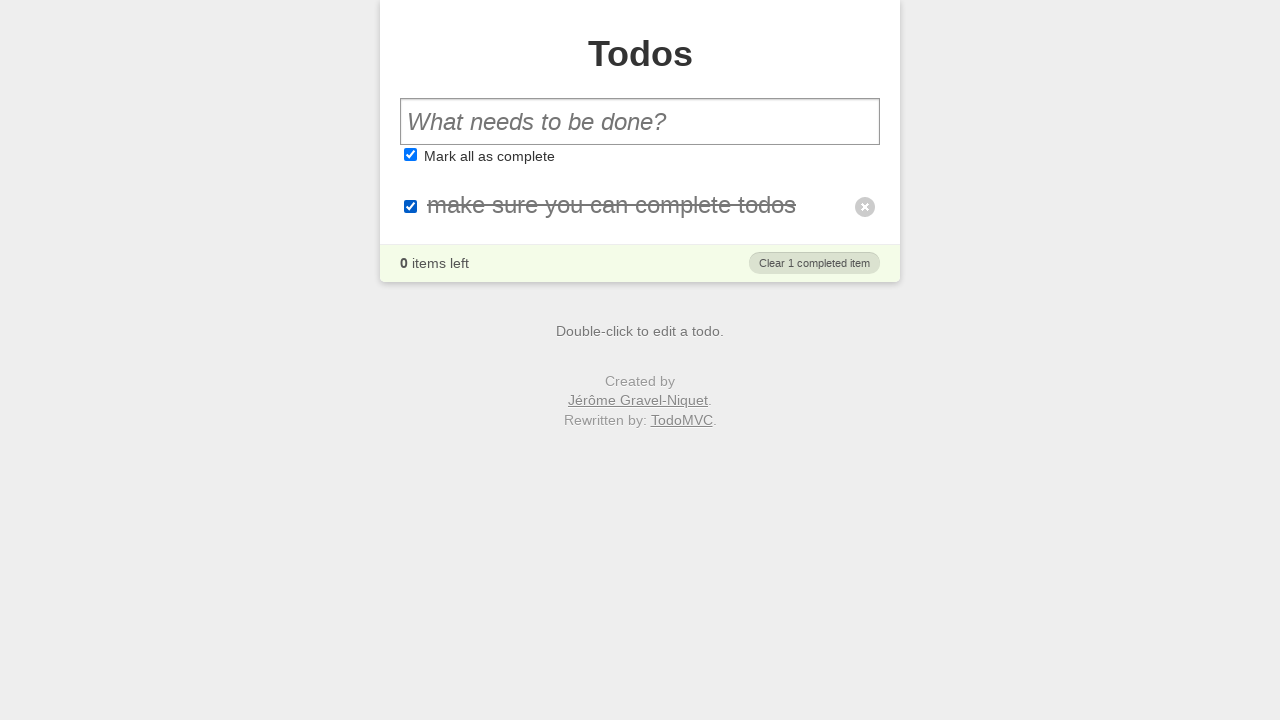